Navigates to a test blog page with textbox elements and fills the third textbox with a value to verify basic input functionality.

Starting URL: http://only-testing-blog.blogspot.com/2014/01/textbox.html

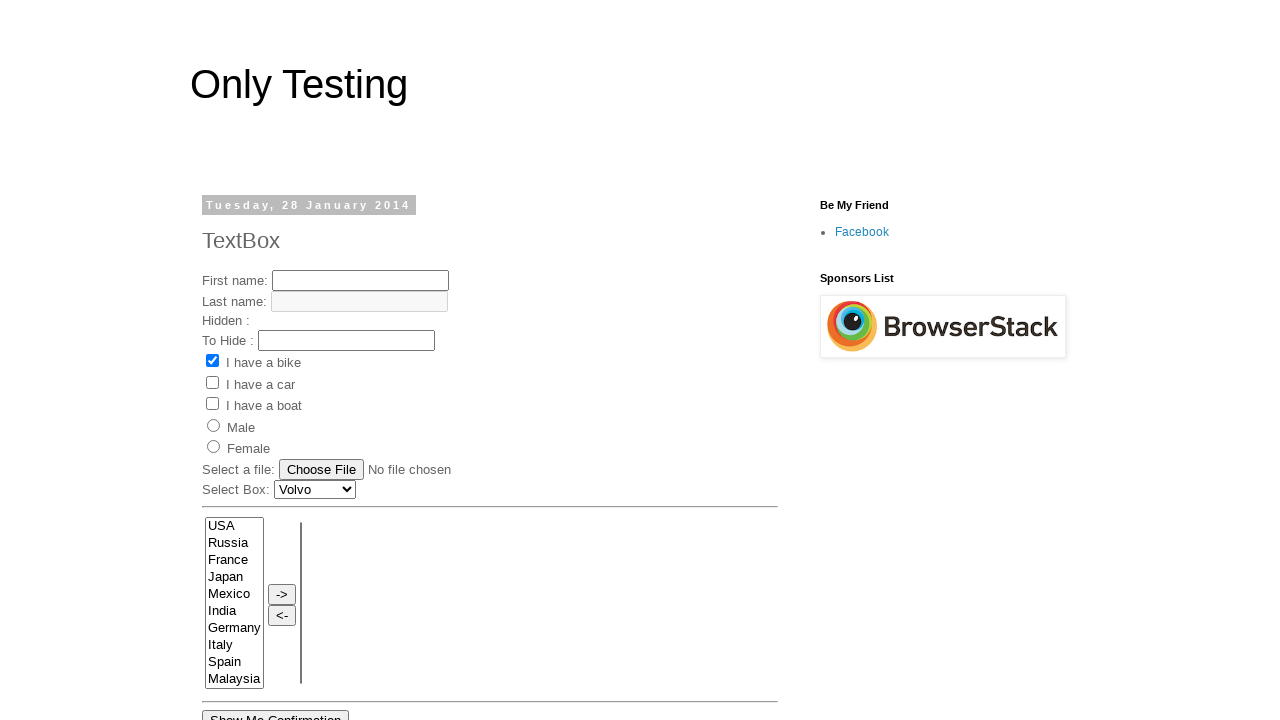

Waited for third textbox to be visible
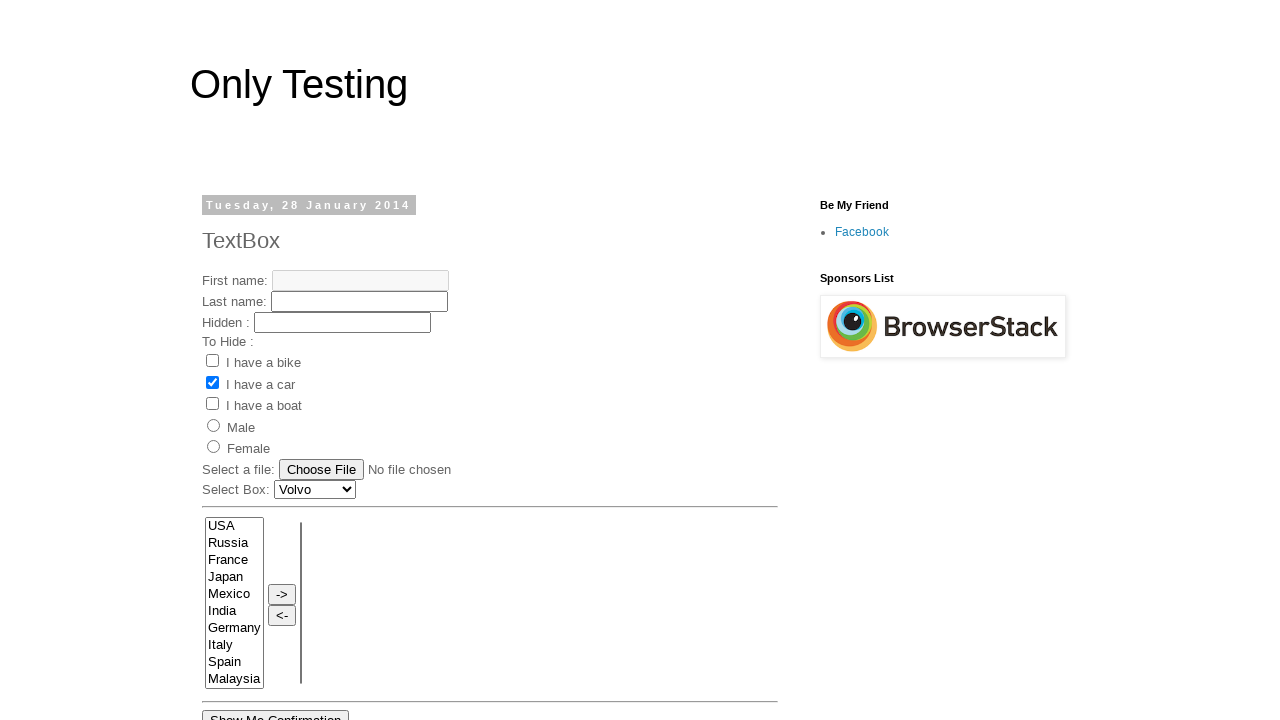

Filled third textbox with 'Admin' on #text3
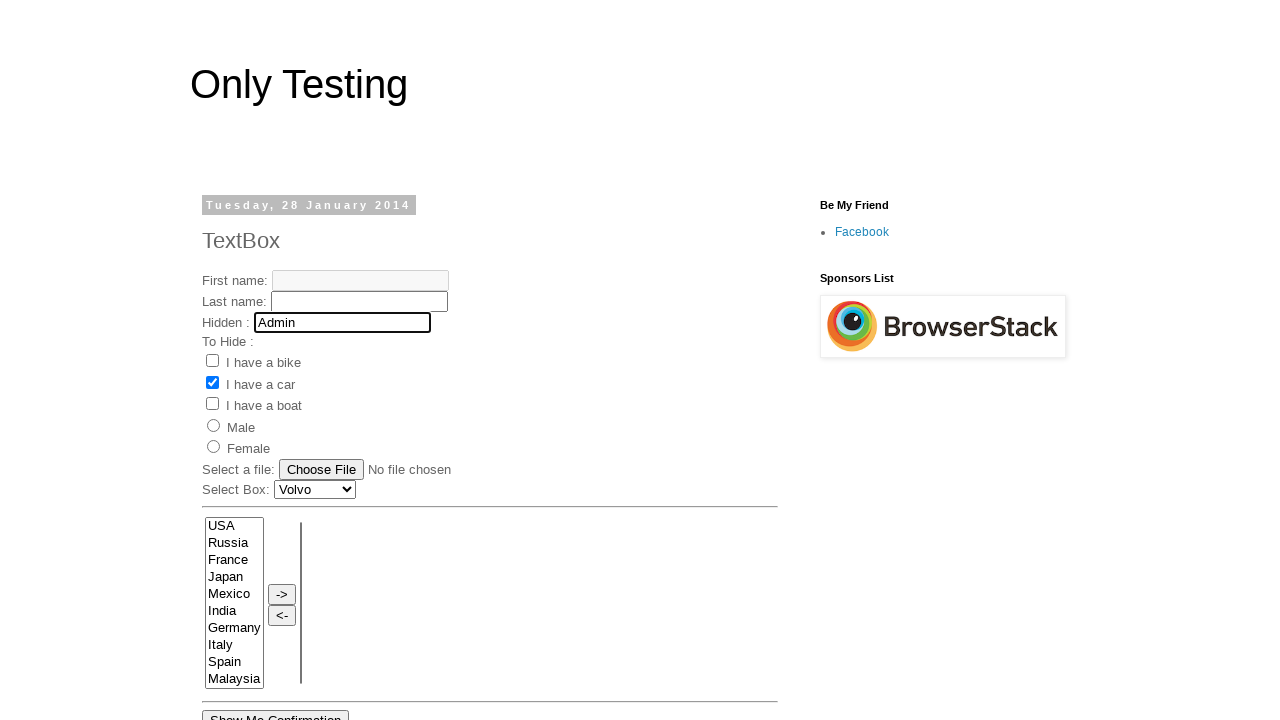

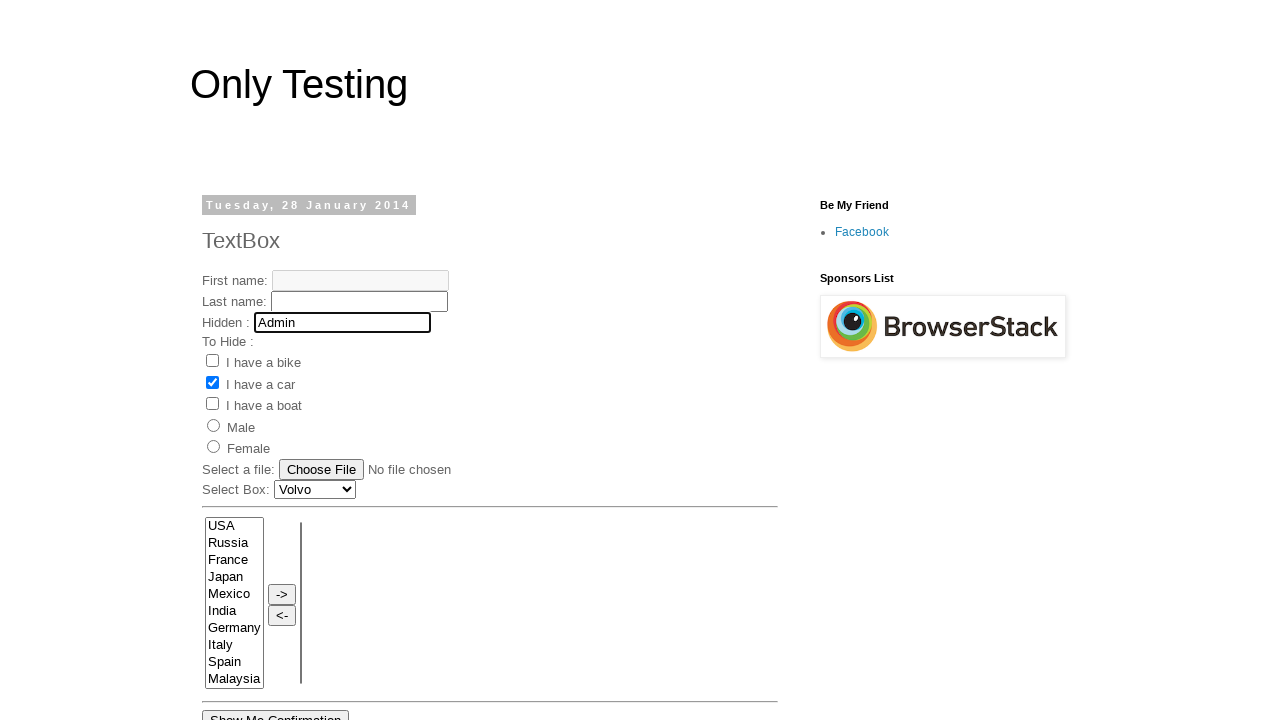